Tests an agent registration form by first resetting it, then filling out all fields (first name, last name, username, password, phone, email) and submitting the form

Starting URL: https://webapps.tekstac.com/Agent_Registration/

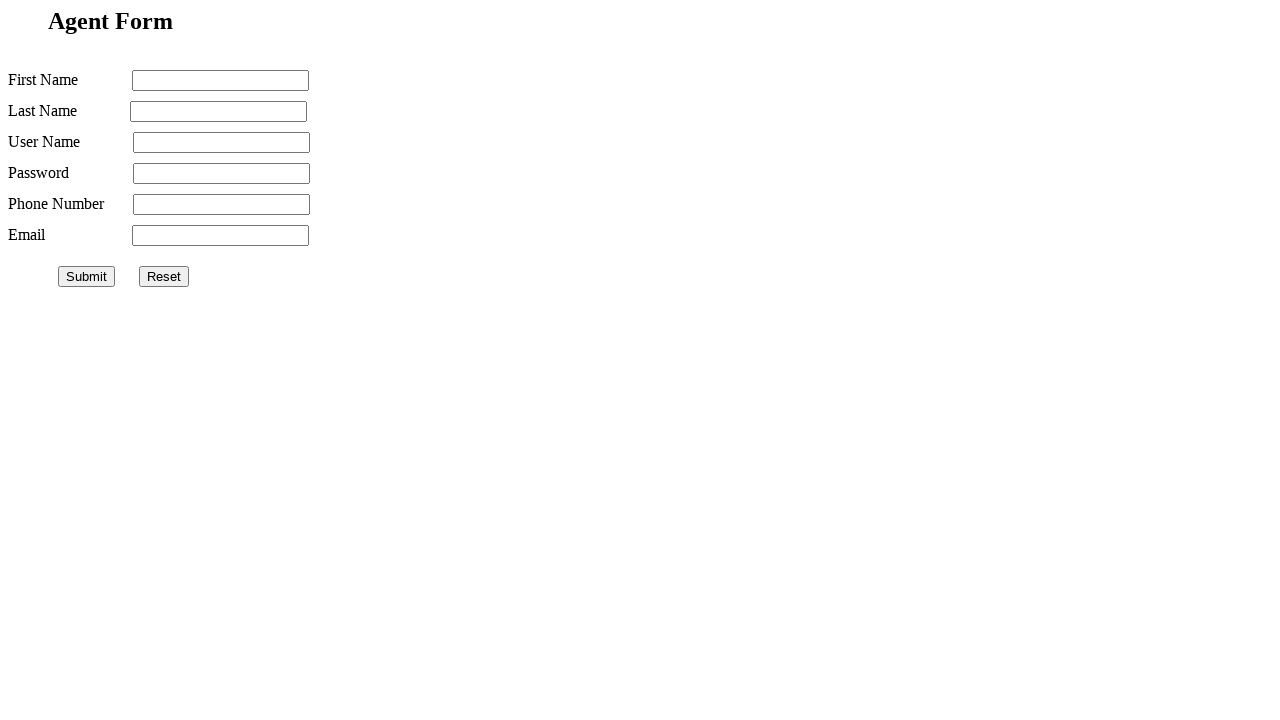

Clicked reset button to clear the form at (164, 276) on #reset
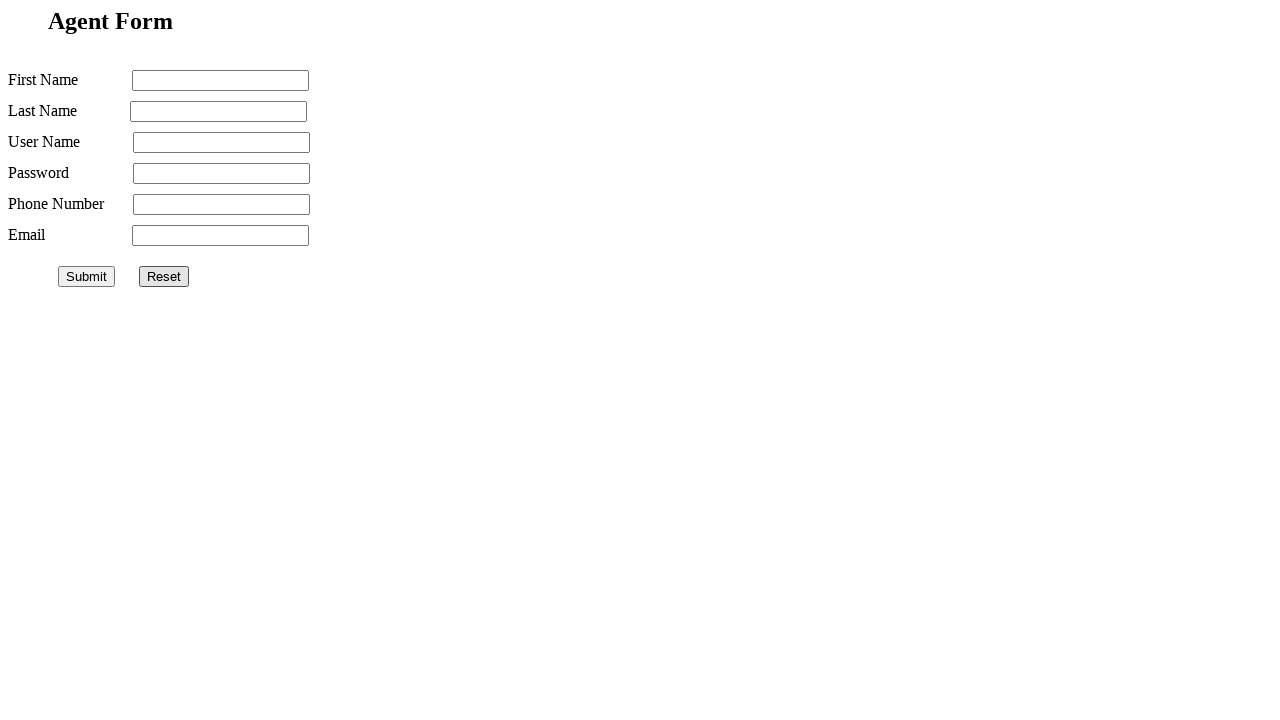

Filled first name field with 'Rahul' on input[name='firstname']
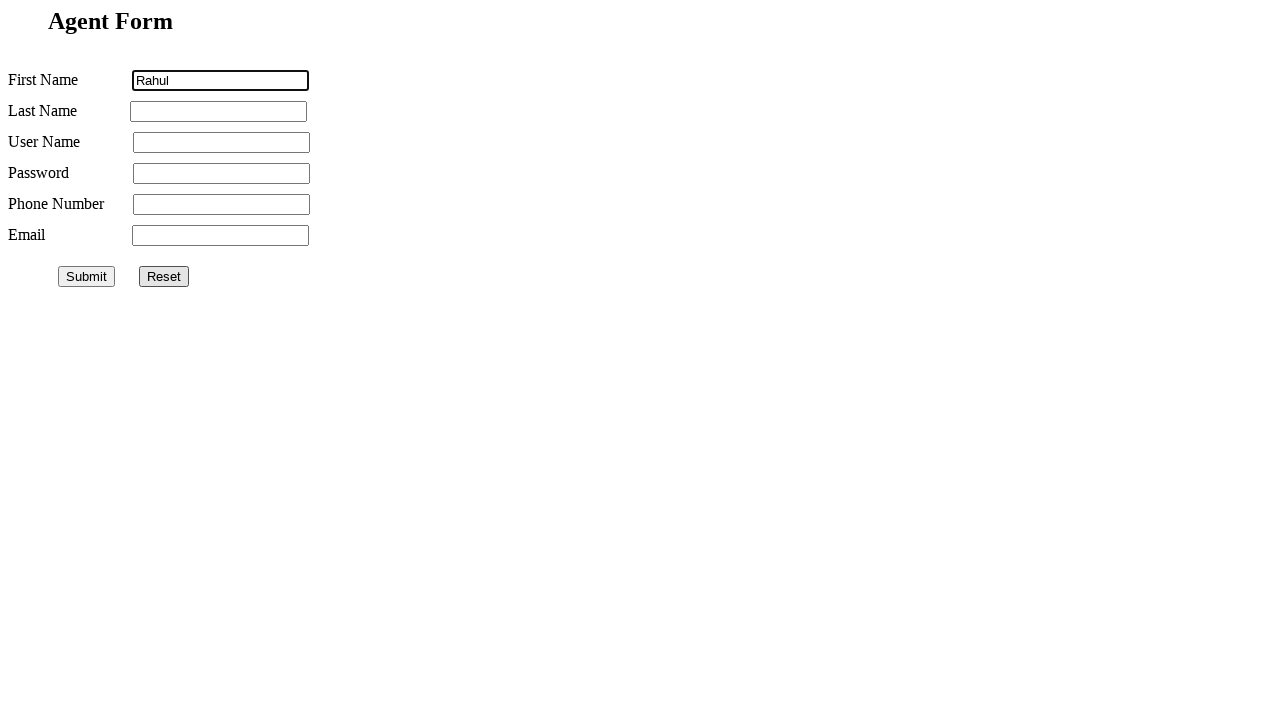

Filled last name field with 'Dravid' on input[name='lastname']
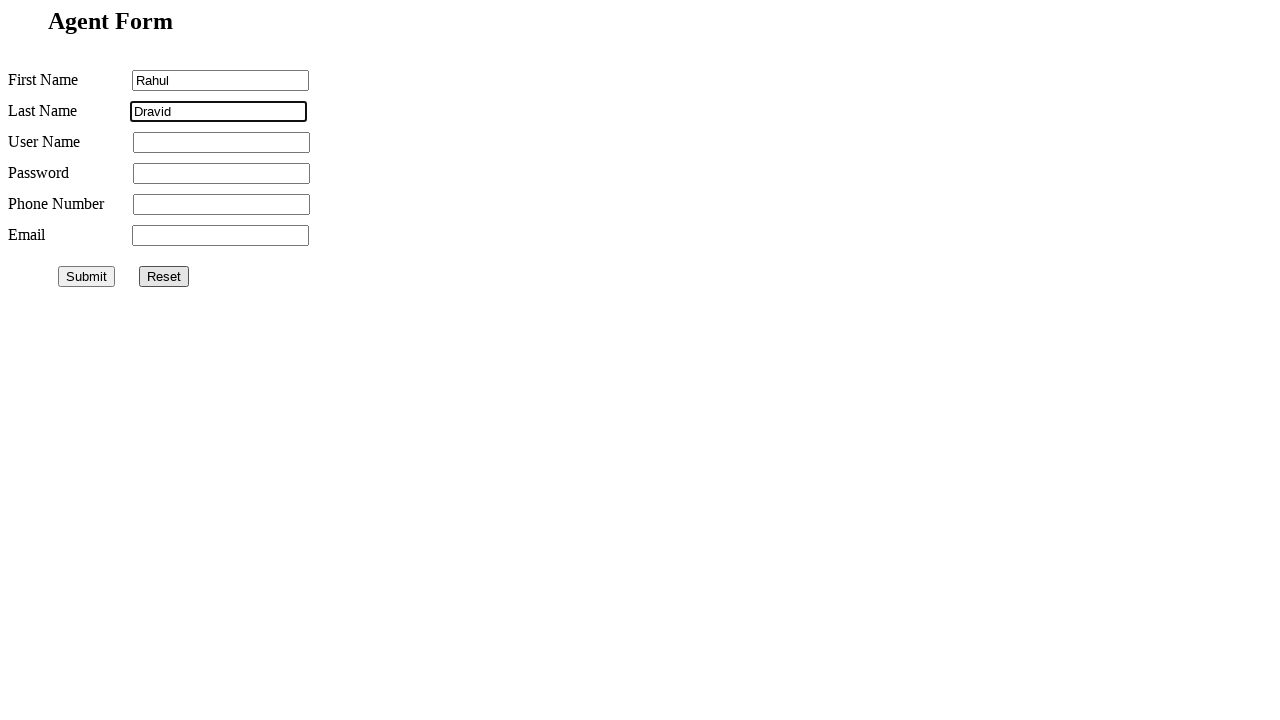

Filled username field with 'Rahul' on input[name='username']
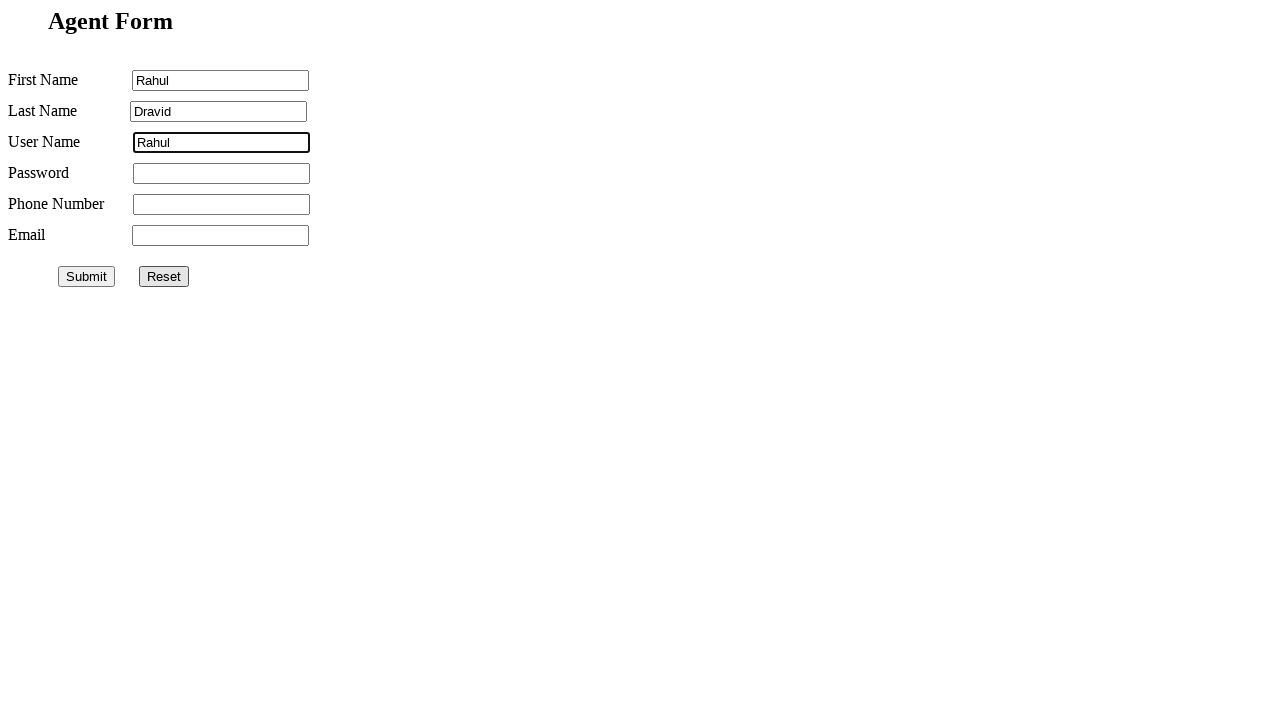

Filled password field with 'rahul@123' on input[name='password']
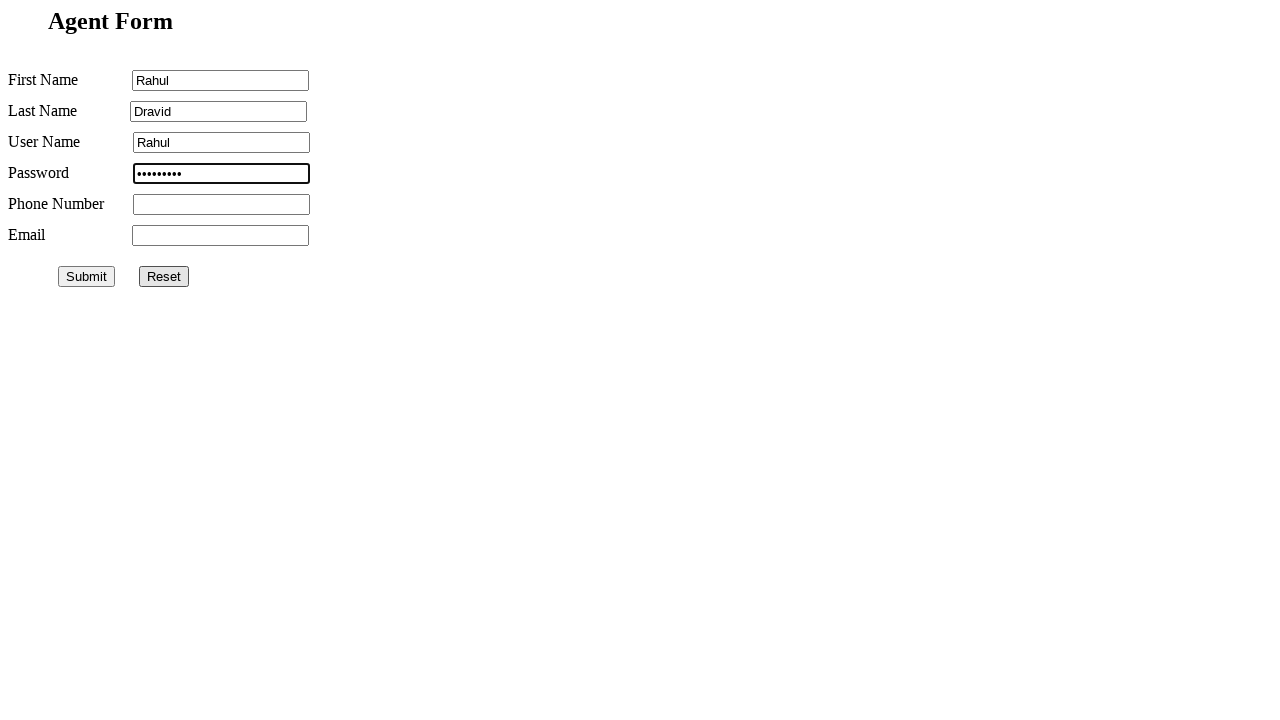

Filled phone number field with '6232126711' on input[name='phonenumber']
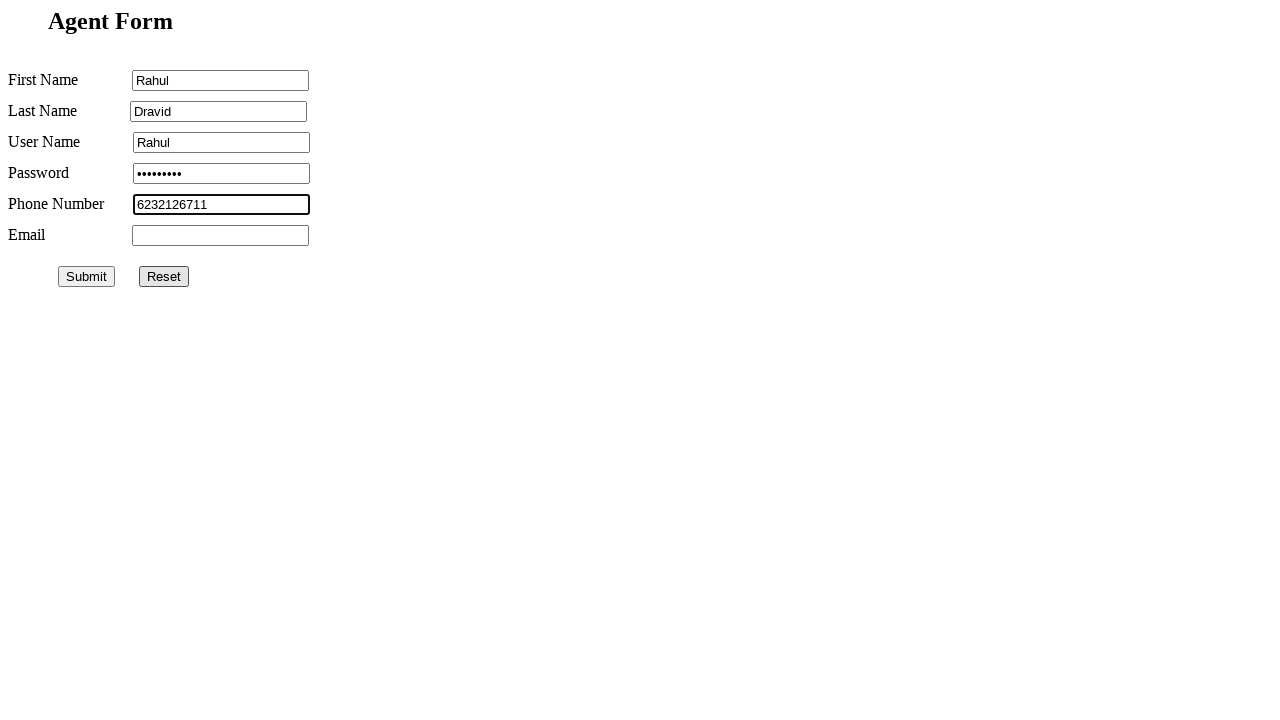

Filled email field with 'rahultest@gmail.com' on input[name='email']
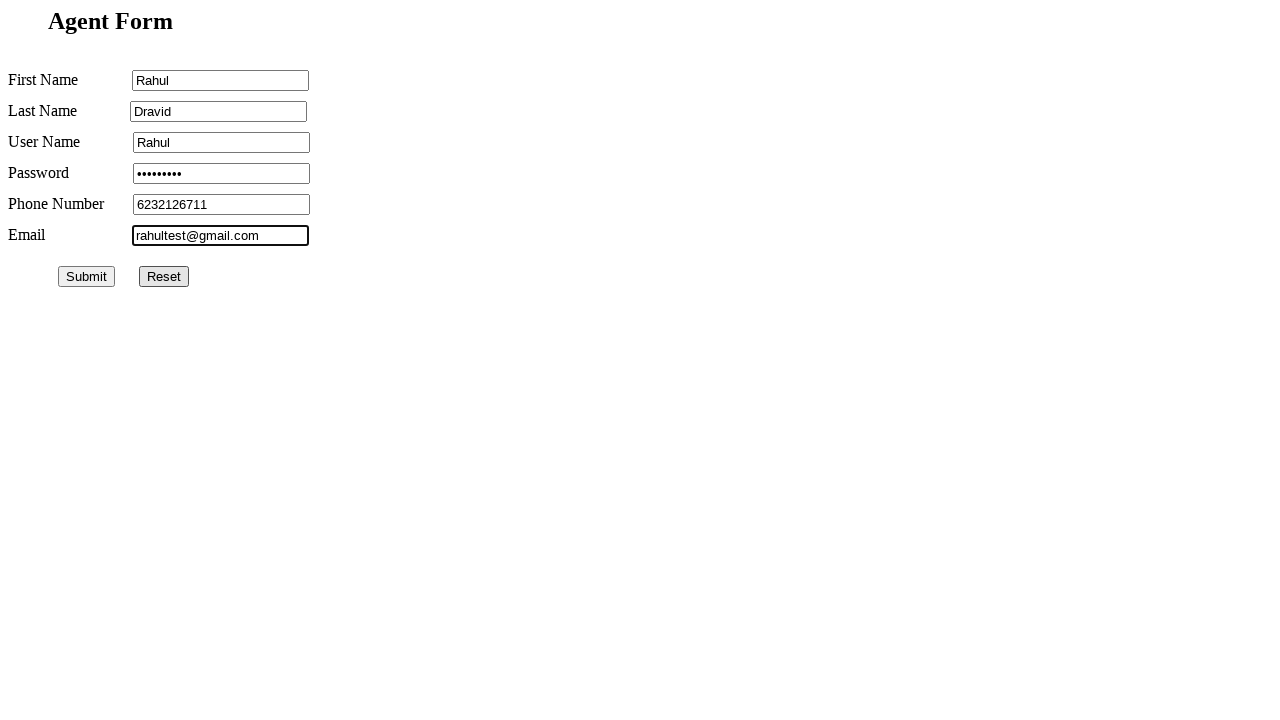

Clicked submit button to register agent at (86, 276) on #submit
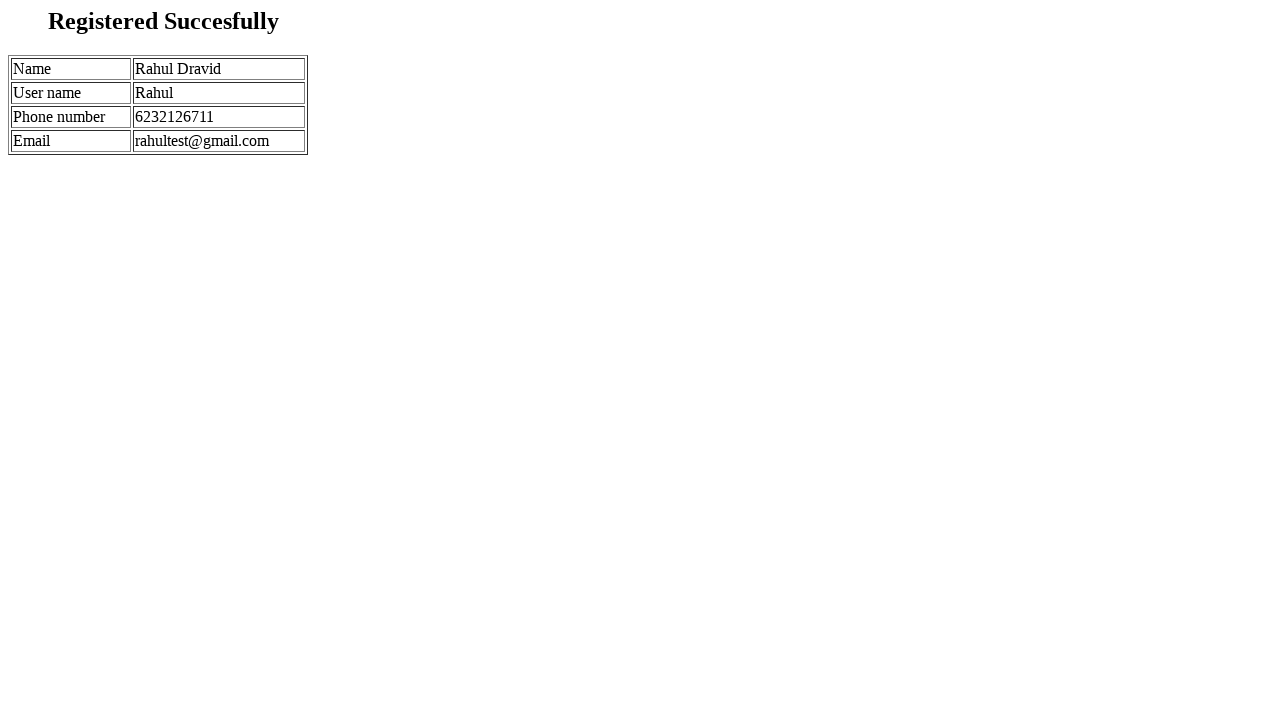

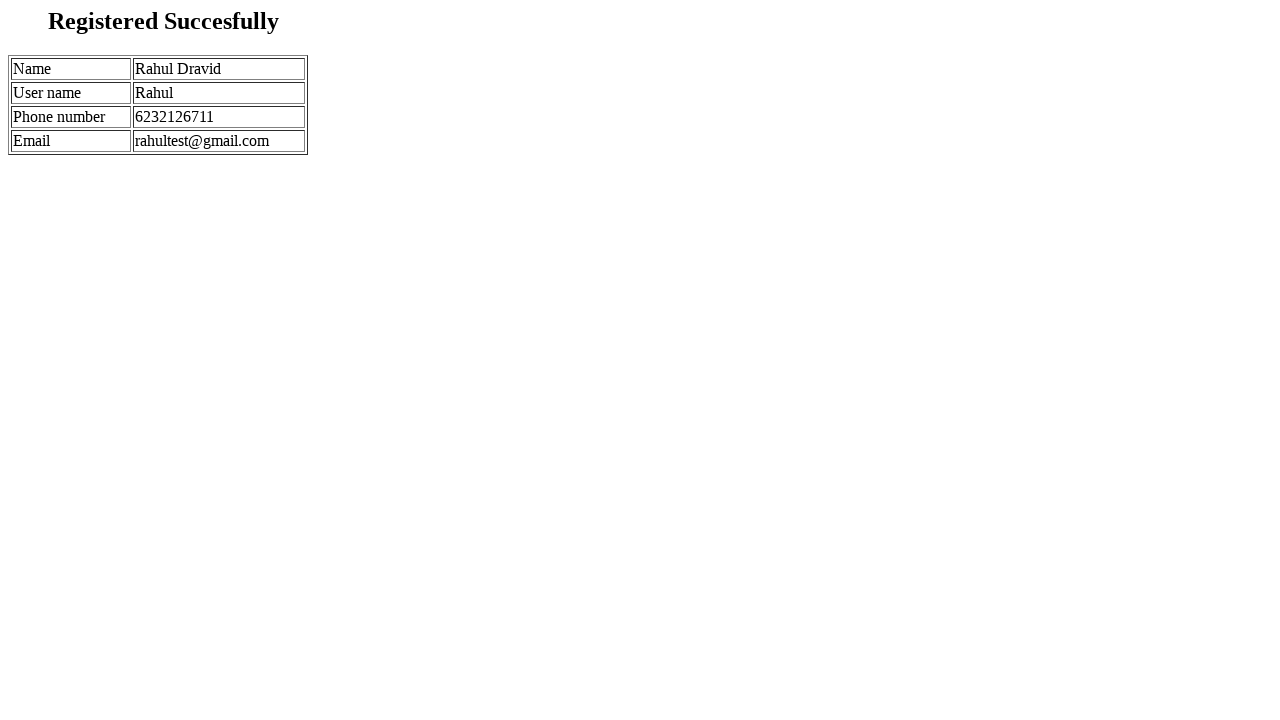